Tests displaying all todo items by clicking through filters and ending on the All filter.

Starting URL: https://demo.playwright.dev/todomvc

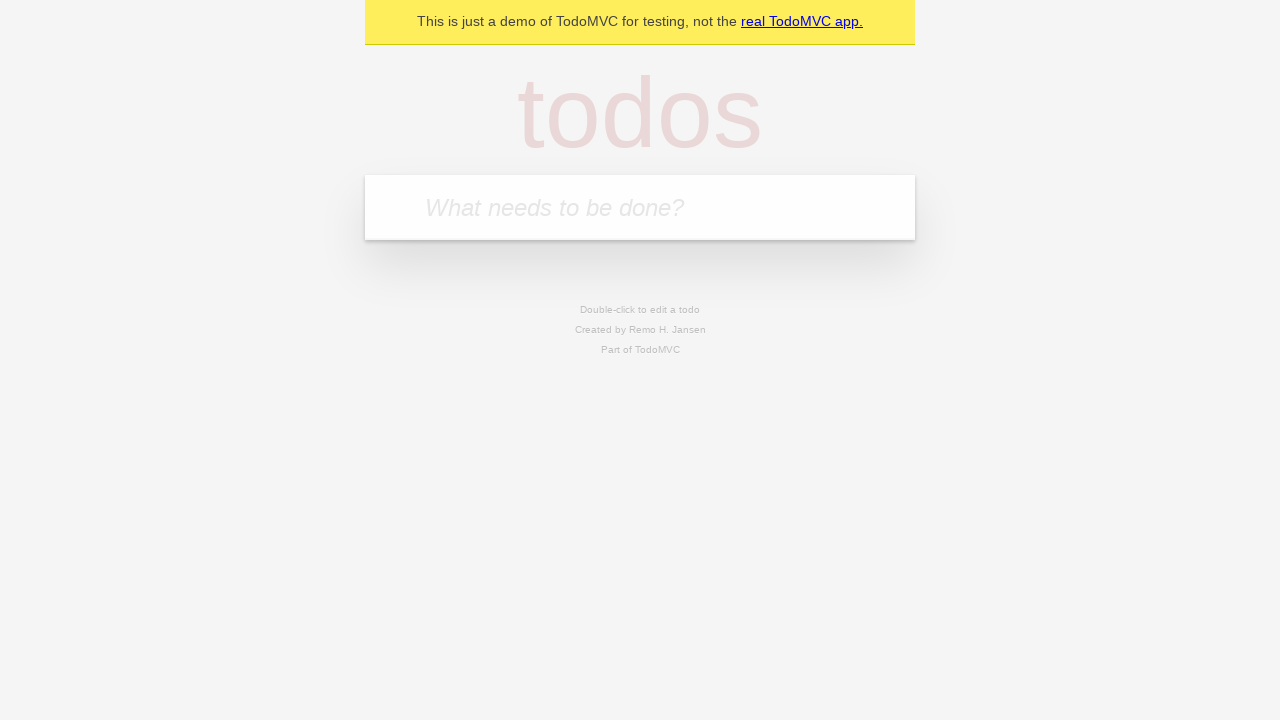

Filled todo input with 'buy some cheese' on internal:attr=[placeholder="What needs to be done?"i]
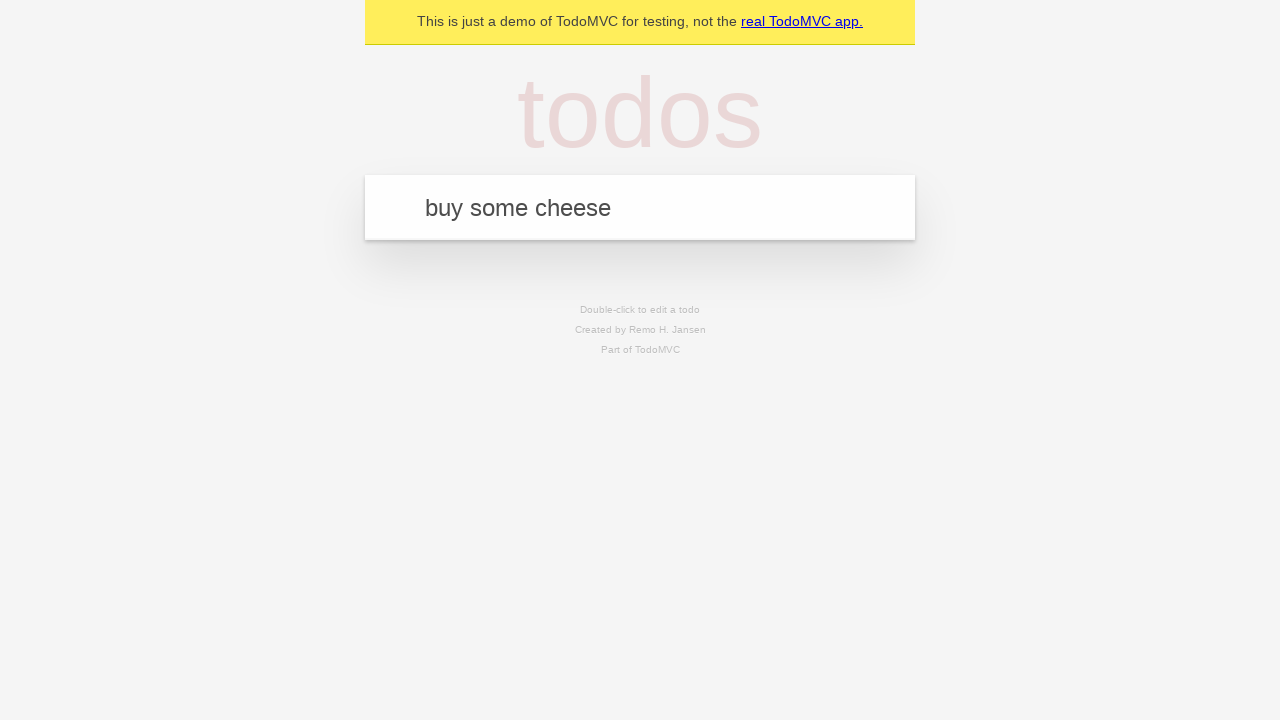

Pressed Enter to add first todo on internal:attr=[placeholder="What needs to be done?"i]
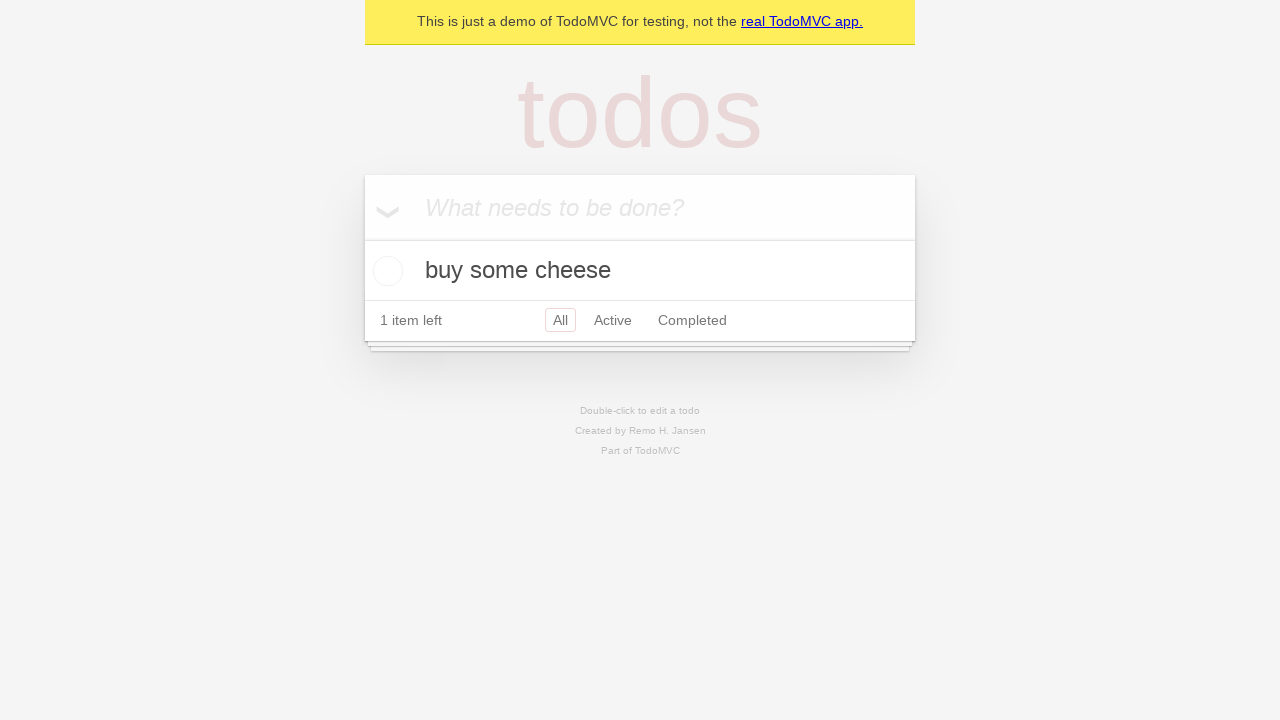

Filled todo input with 'feed the cat' on internal:attr=[placeholder="What needs to be done?"i]
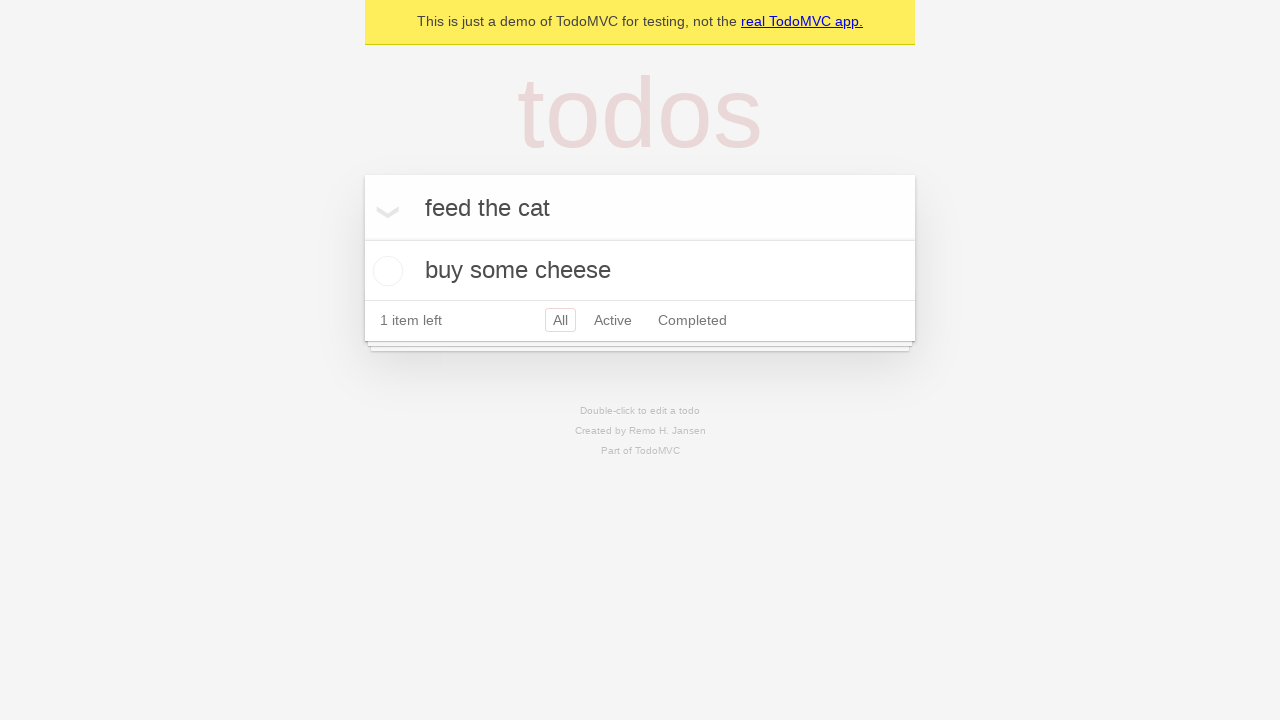

Pressed Enter to add second todo on internal:attr=[placeholder="What needs to be done?"i]
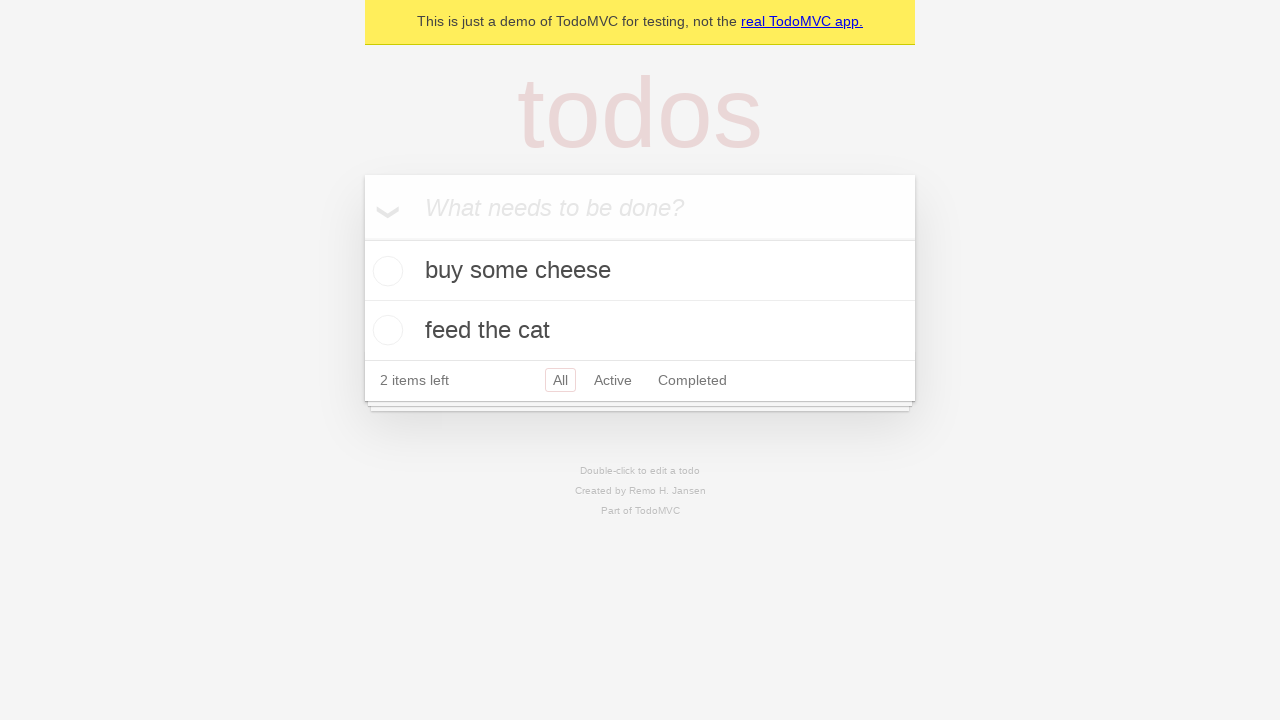

Filled todo input with 'book a doctors appointment' on internal:attr=[placeholder="What needs to be done?"i]
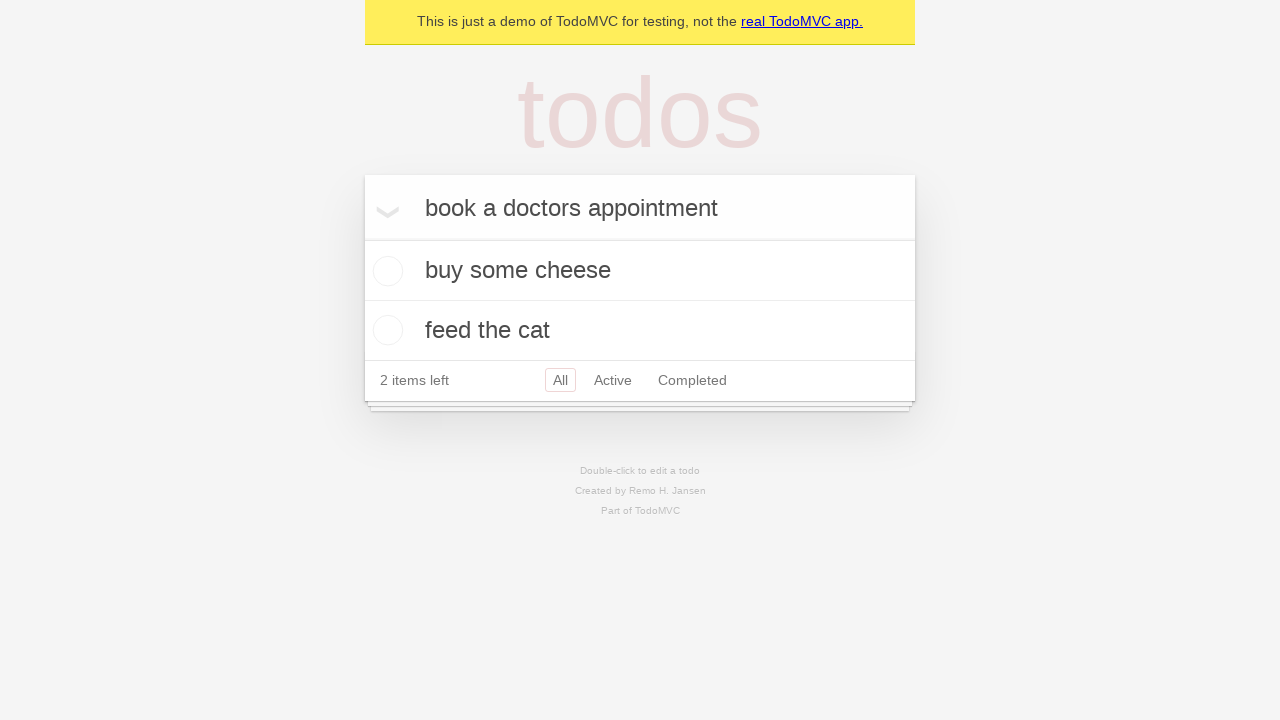

Pressed Enter to add third todo on internal:attr=[placeholder="What needs to be done?"i]
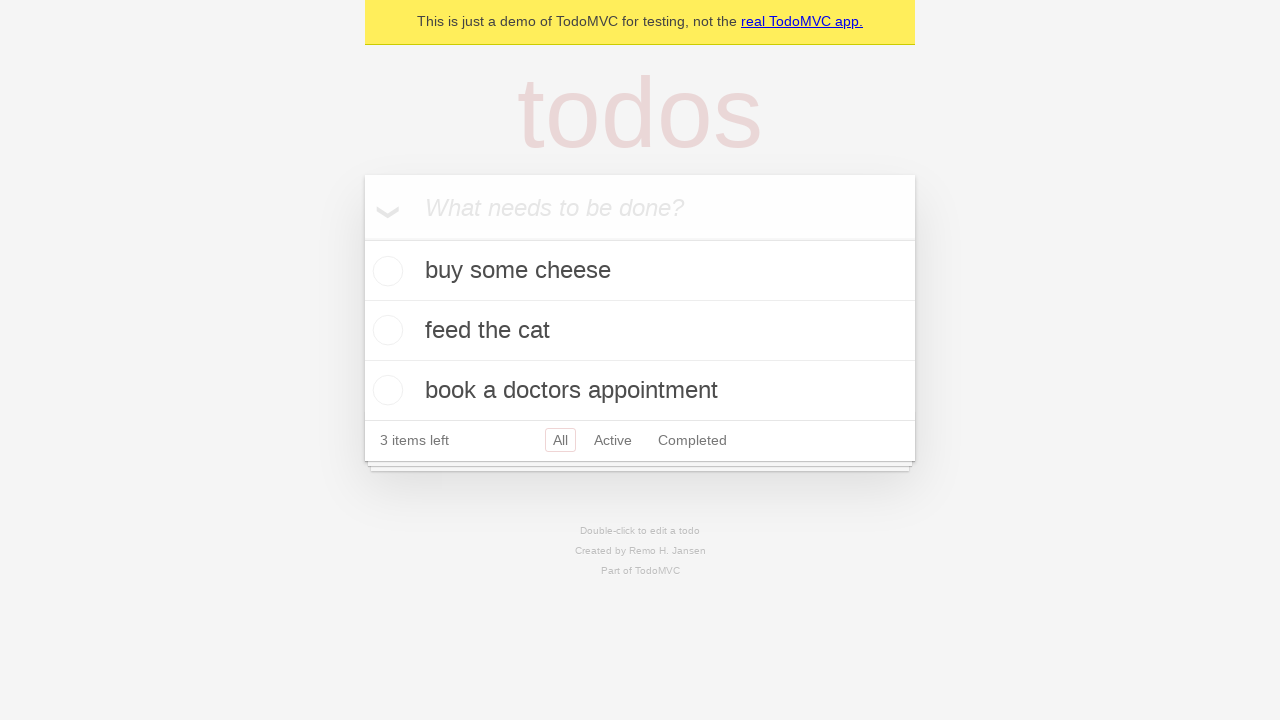

Waited for all 3 todos to be created
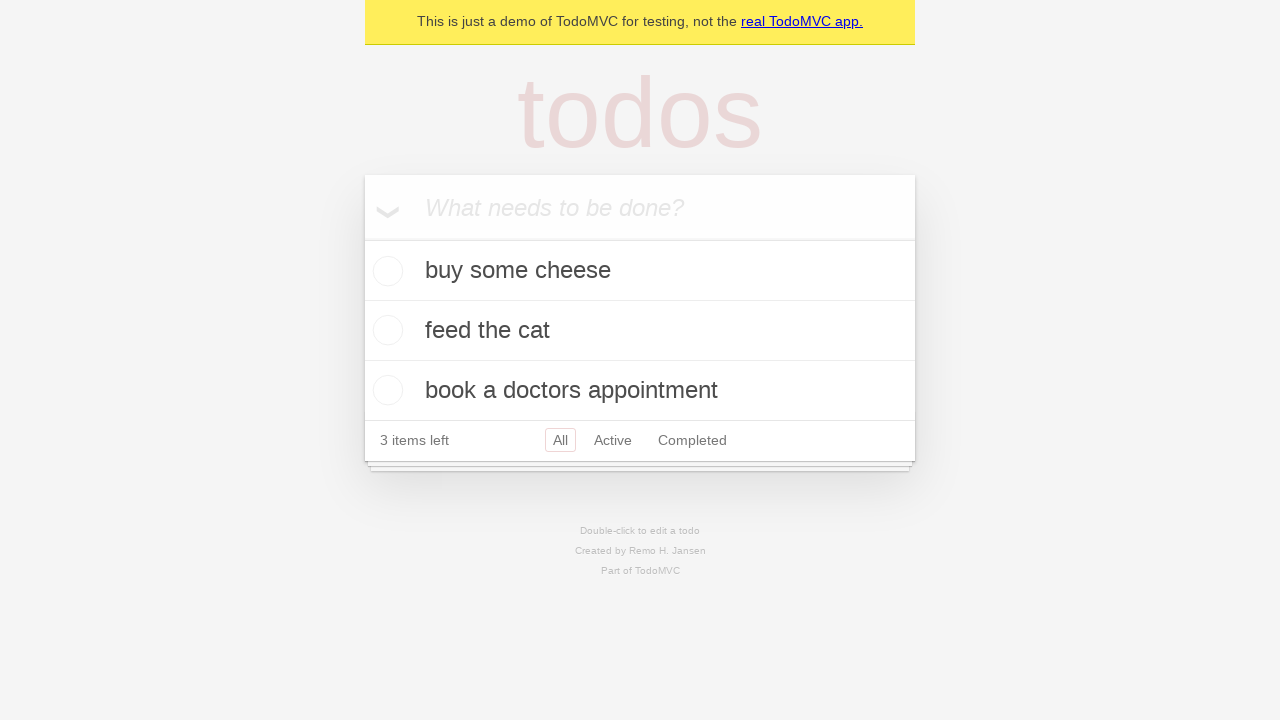

Checked the second todo item at (385, 330) on internal:testid=[data-testid="todo-item"s] >> nth=1 >> internal:role=checkbox
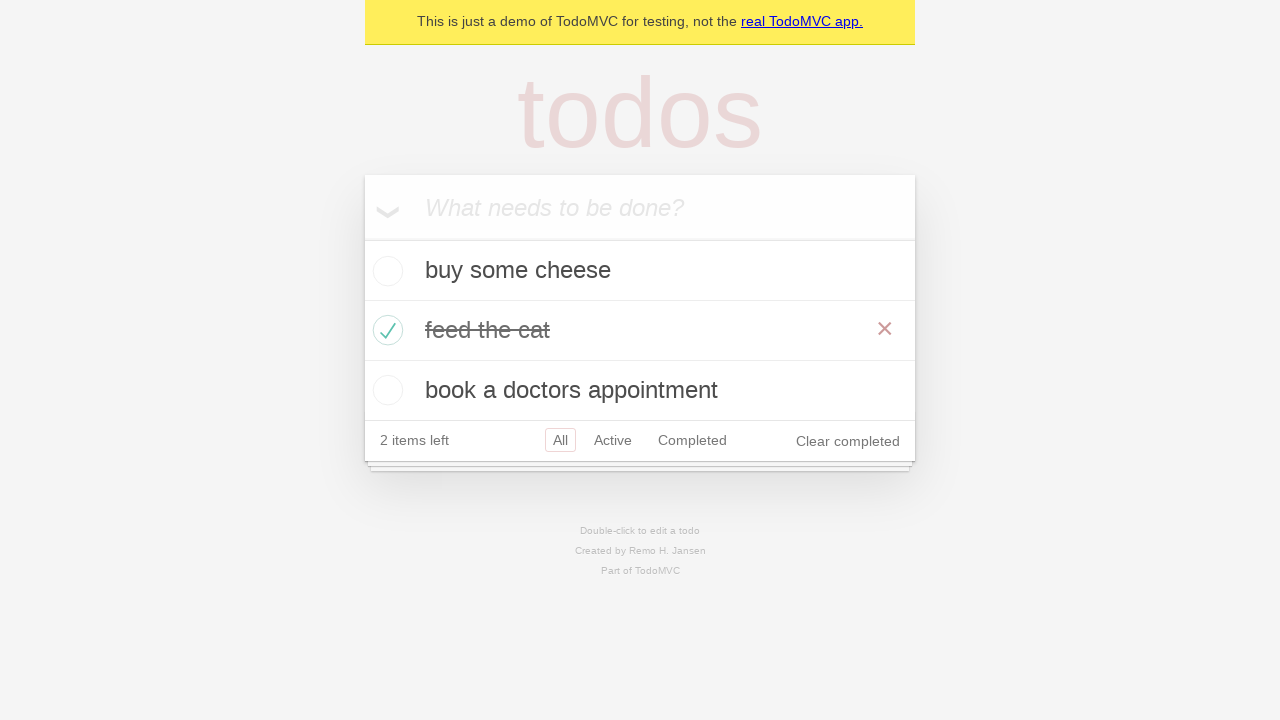

Clicked Active filter at (613, 440) on internal:role=link[name="Active"i]
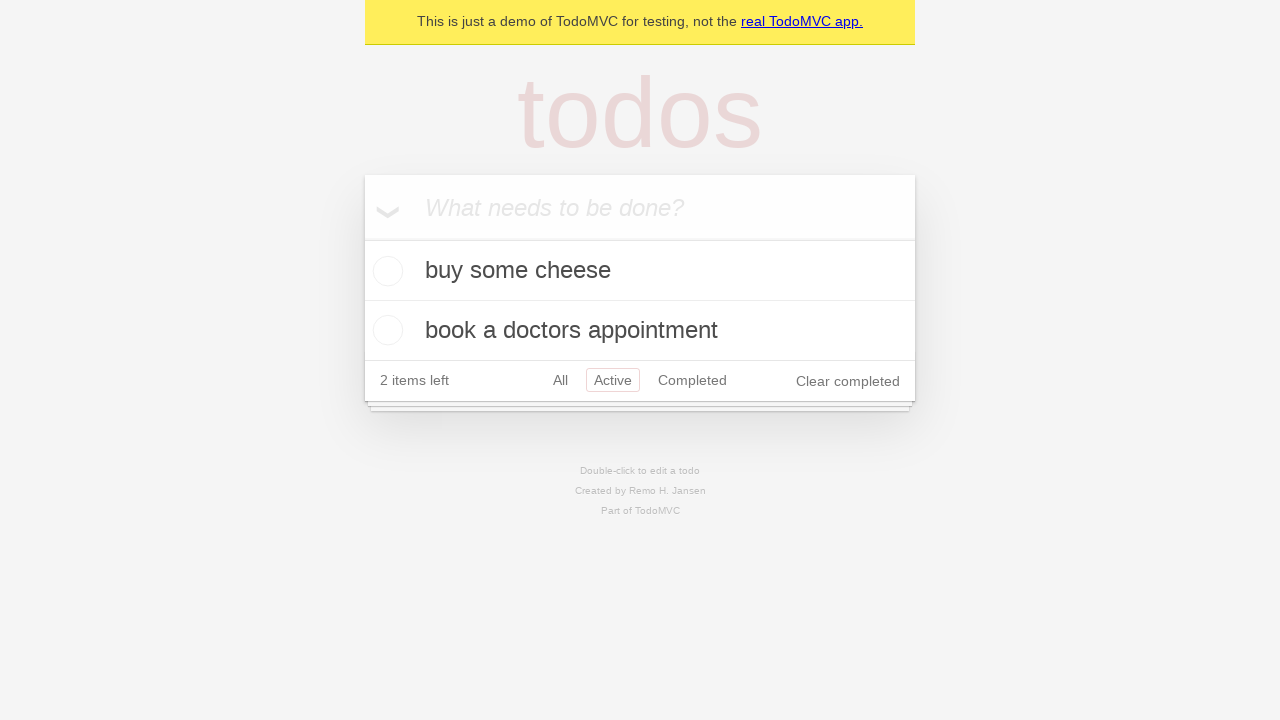

Clicked Completed filter at (692, 380) on internal:role=link[name="Completed"i]
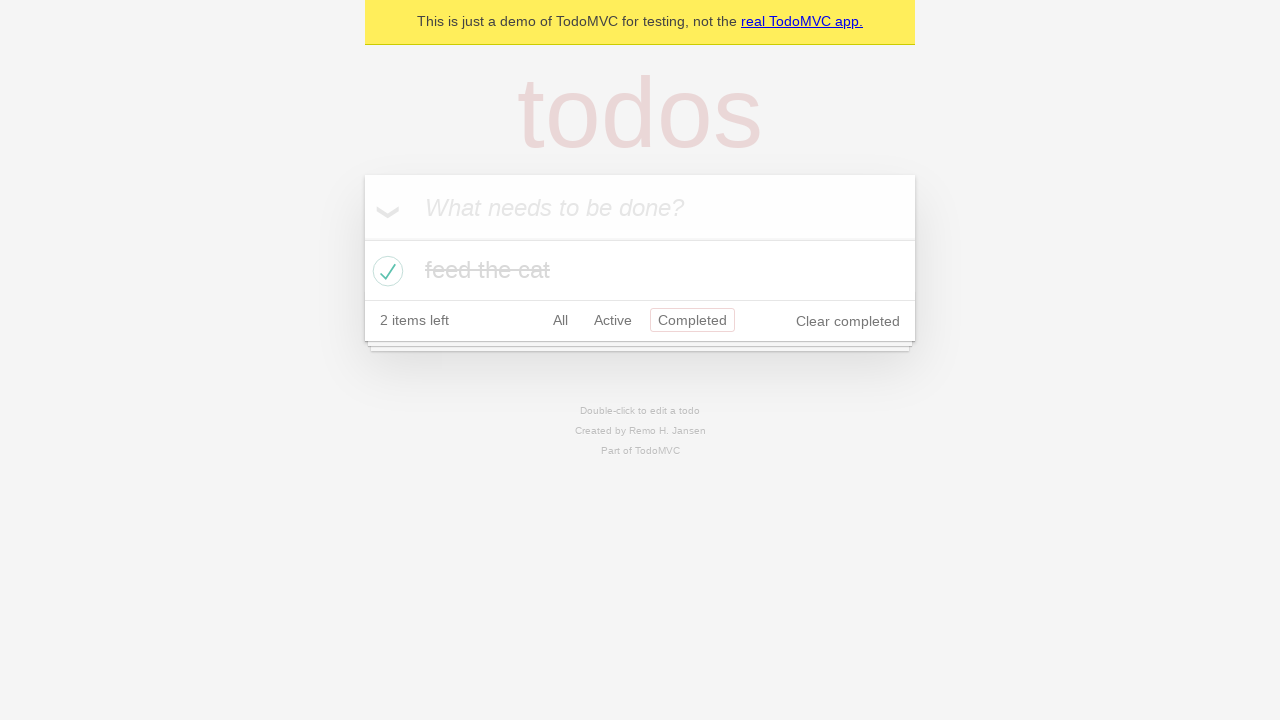

Clicked All filter at (560, 320) on internal:role=link[name="All"i]
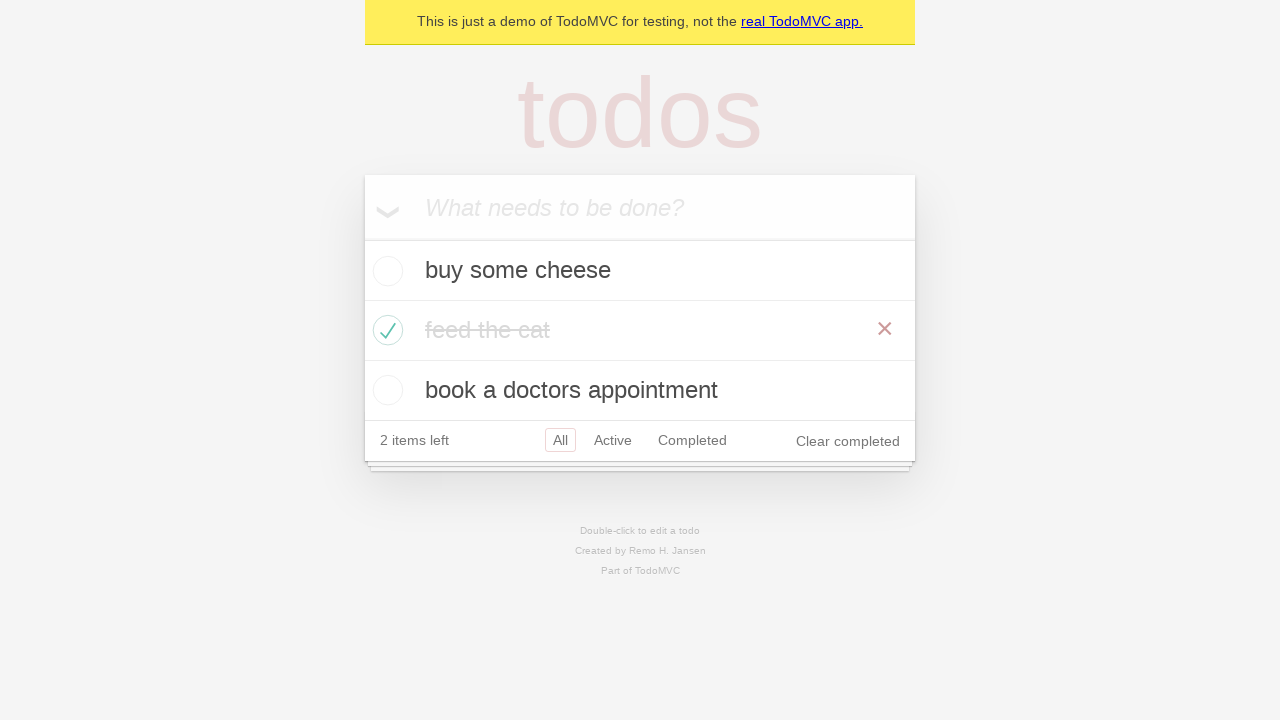

Waited for all 3 todos to be displayed on All filter
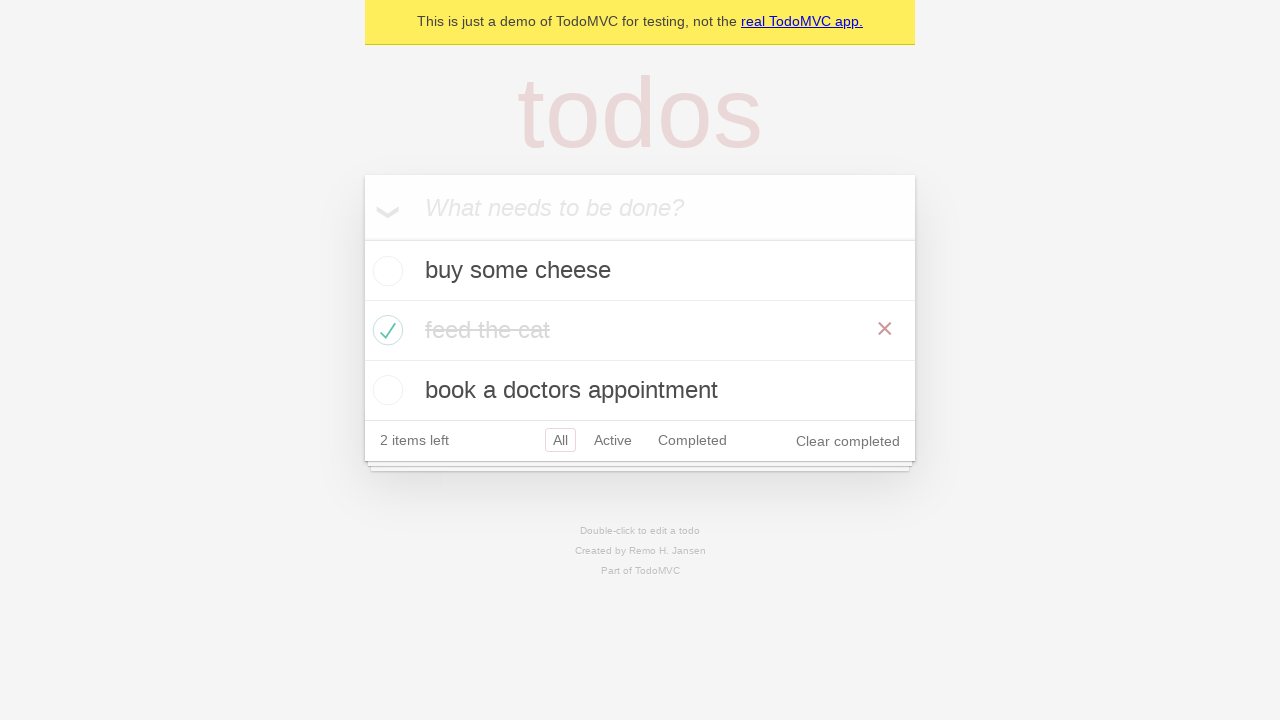

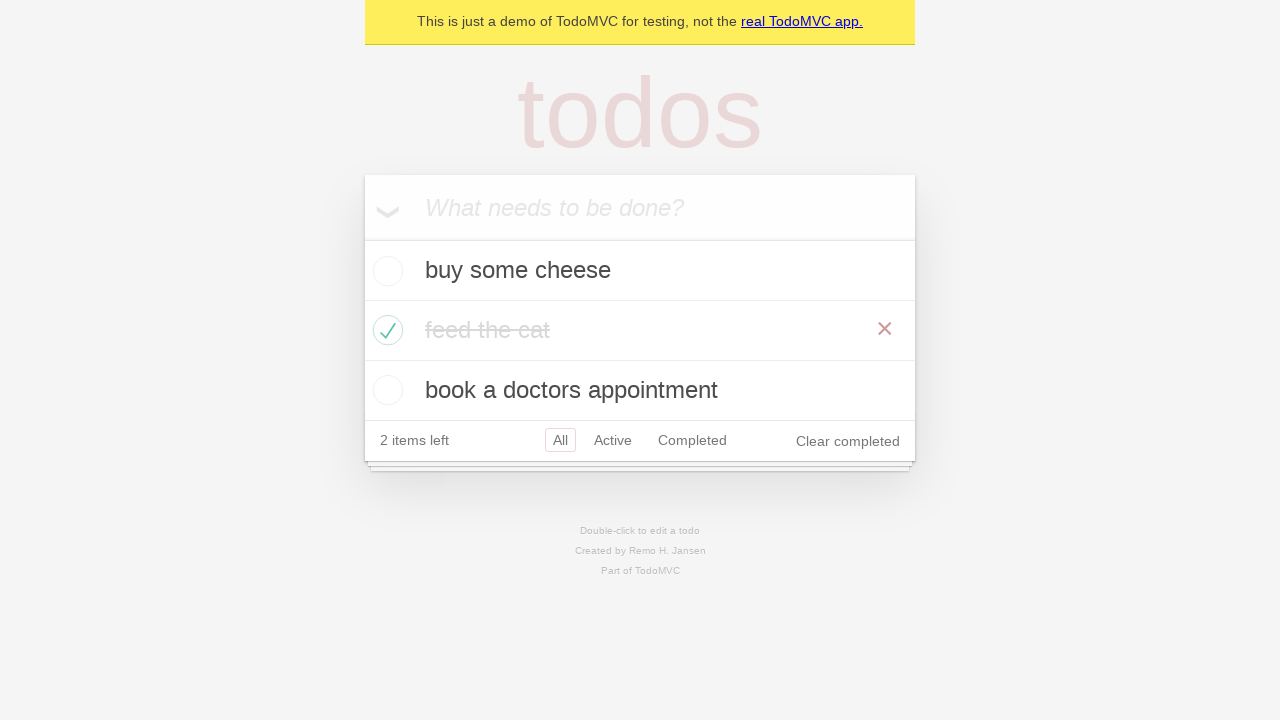